Tests checkbox selection functionality on a registration form by selecting specific checkboxes (Movies and Cricket) and verifying their states

Starting URL: http://demo.automationtesting.in/Register.html

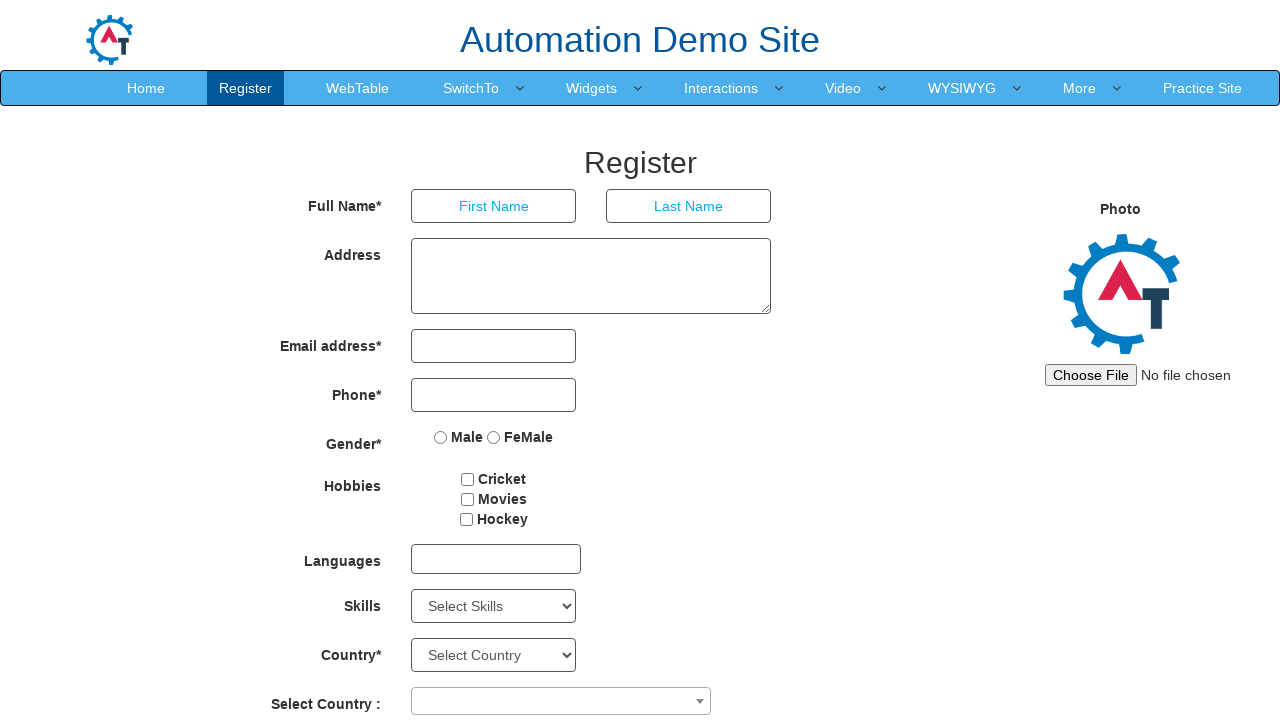

Located all checkbox elements on the registration form
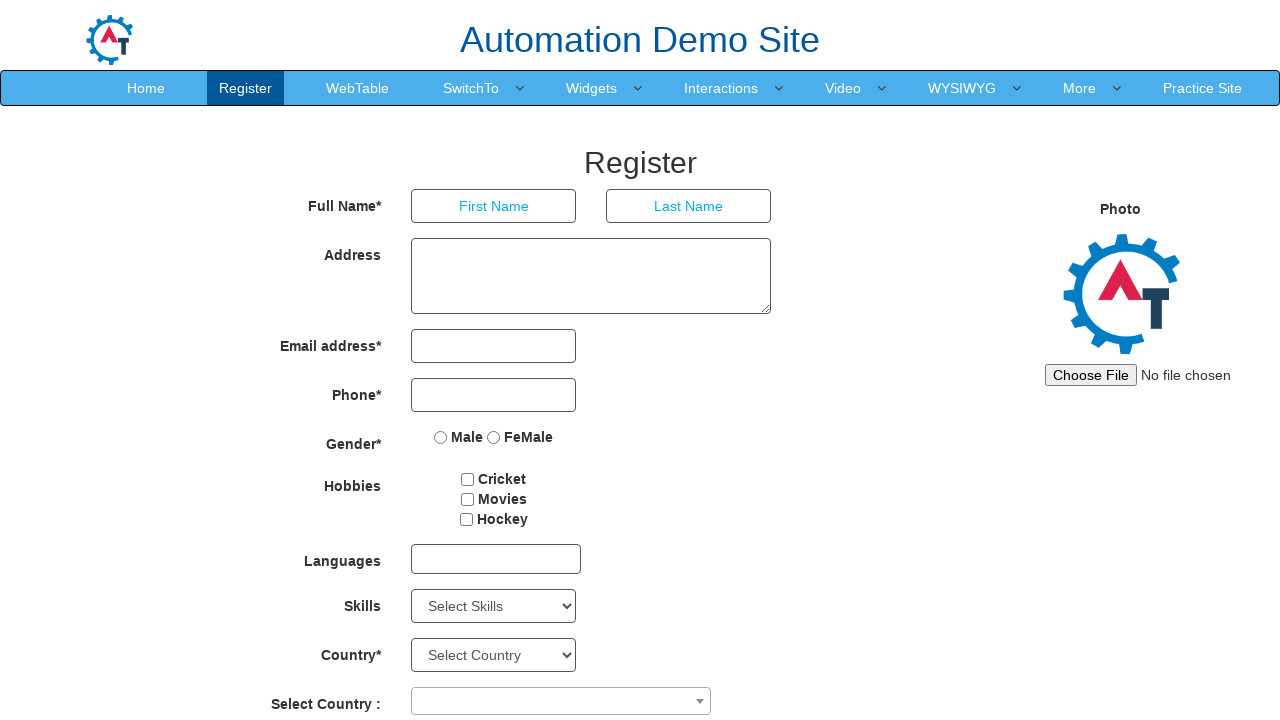

Retrieved checkbox value: Cricket
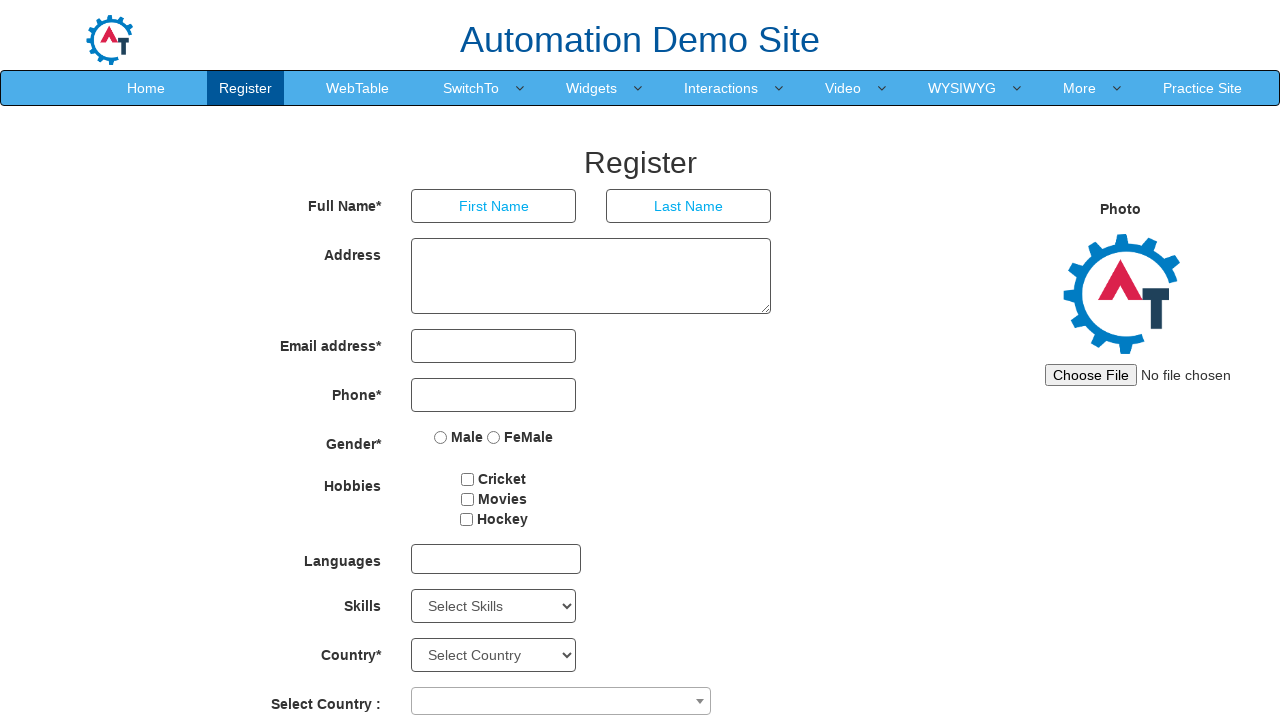

Clicked checkbox for Cricket at (468, 479) on input[type='checkbox'] >> nth=0
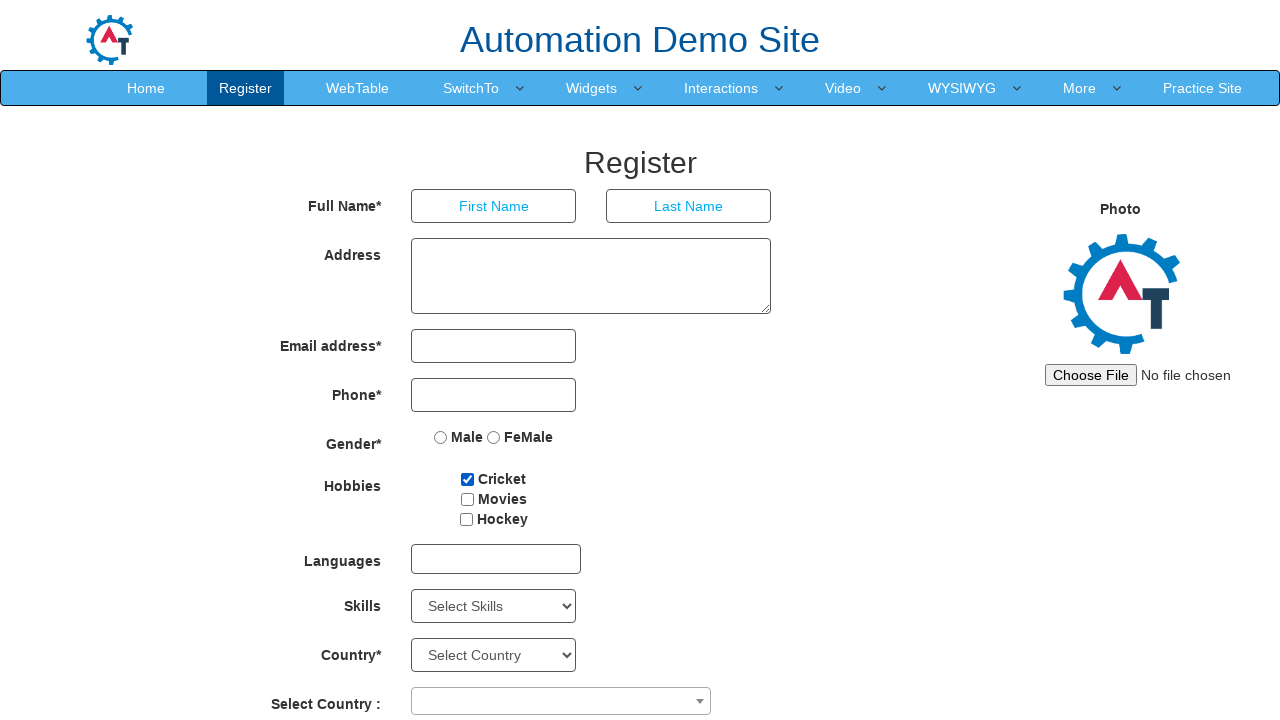

Retrieved checkbox value: Movies
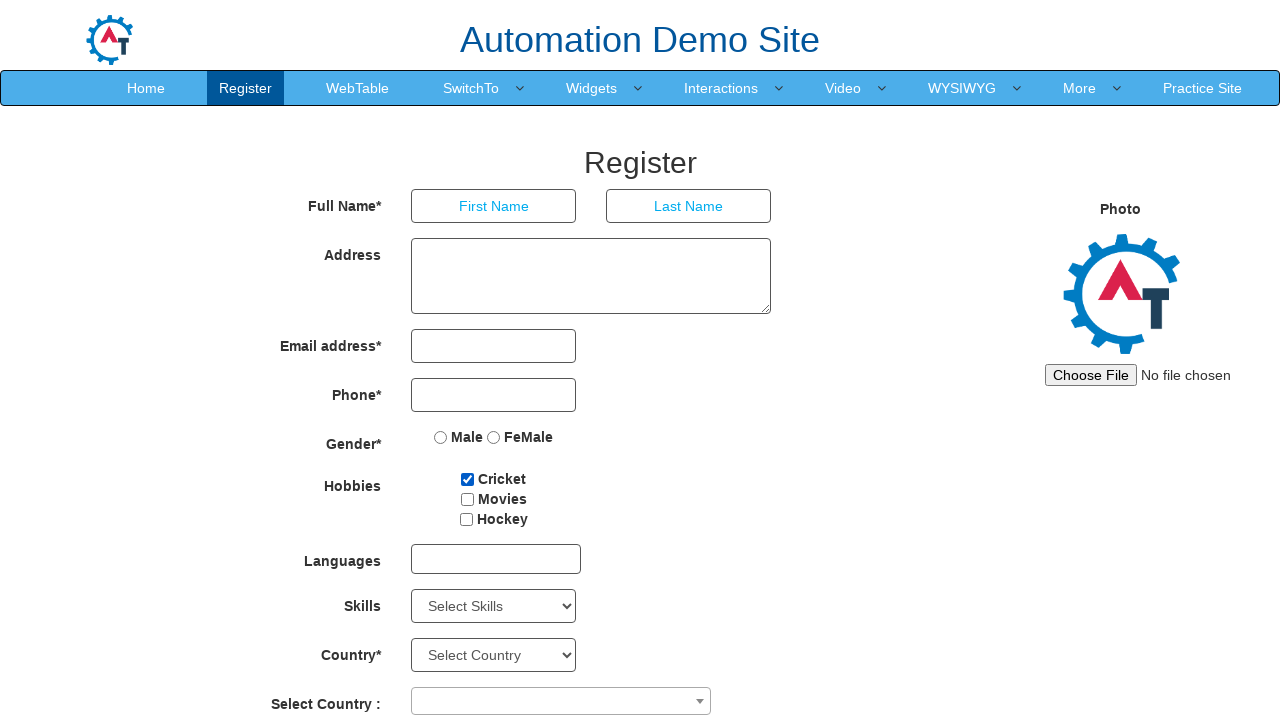

Clicked checkbox for Movies at (467, 499) on input[type='checkbox'] >> nth=1
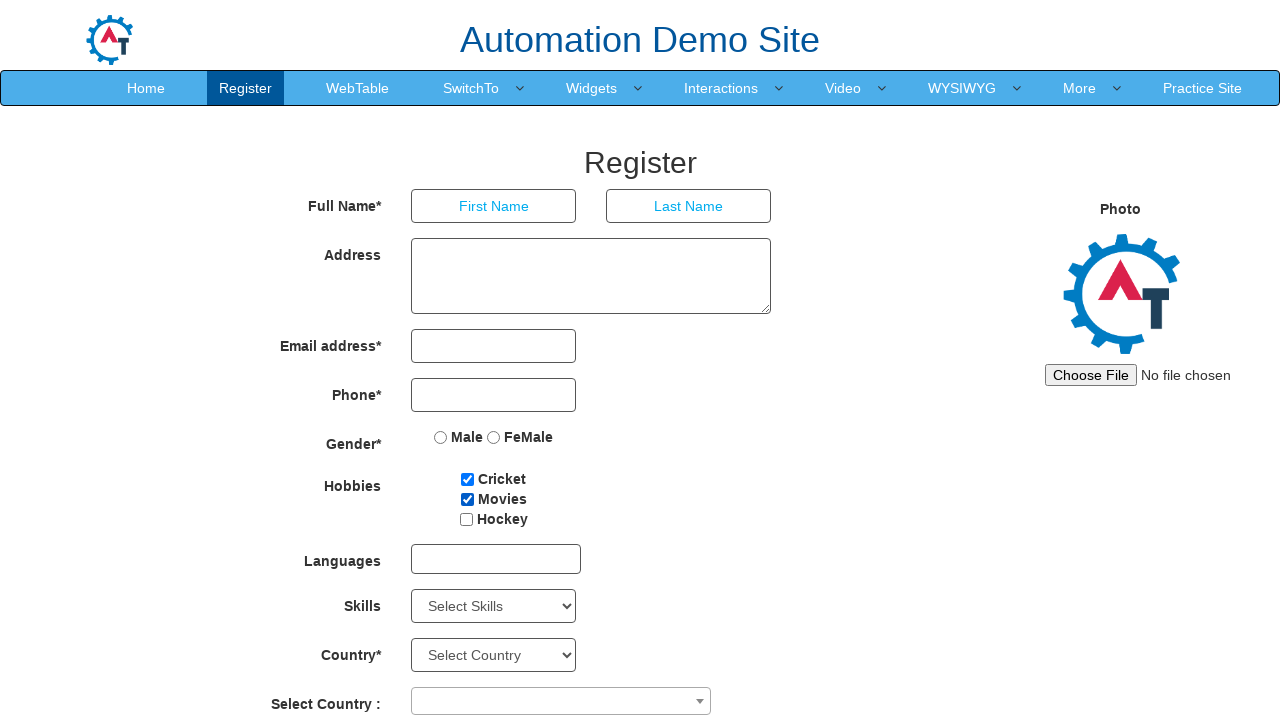

Retrieved checkbox value: Hockey
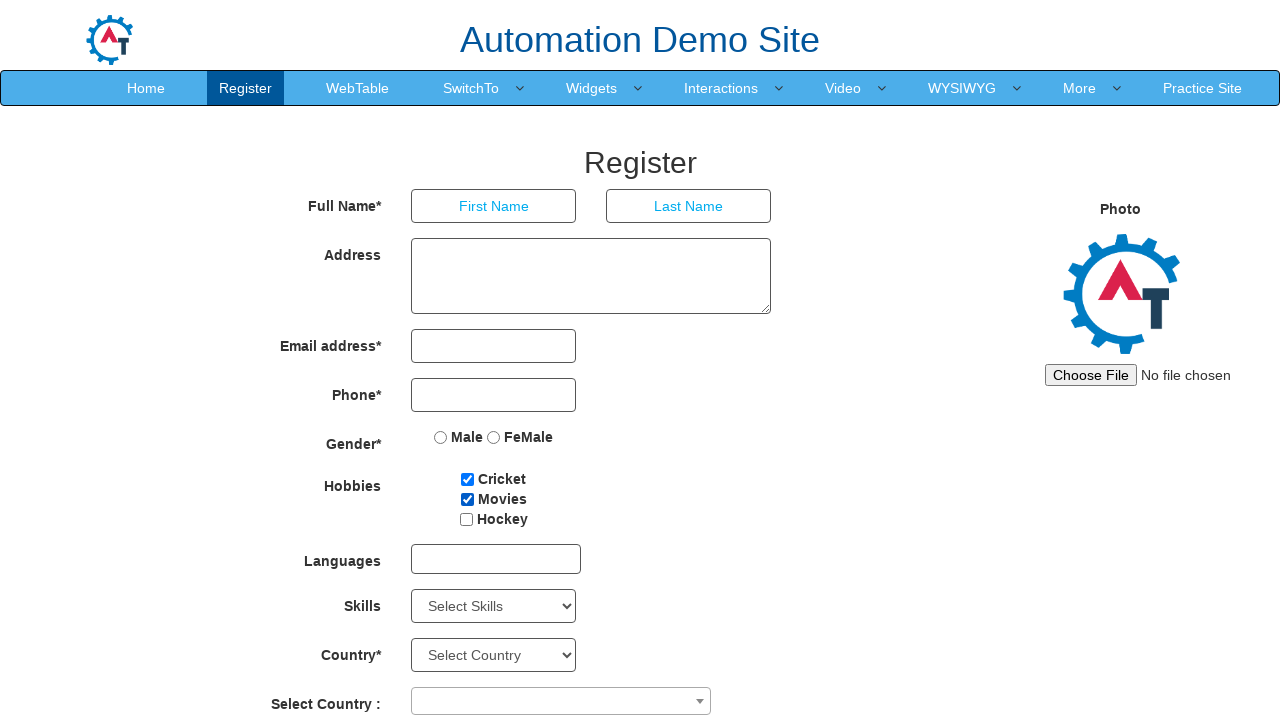

Checkbox Hockey is not checked
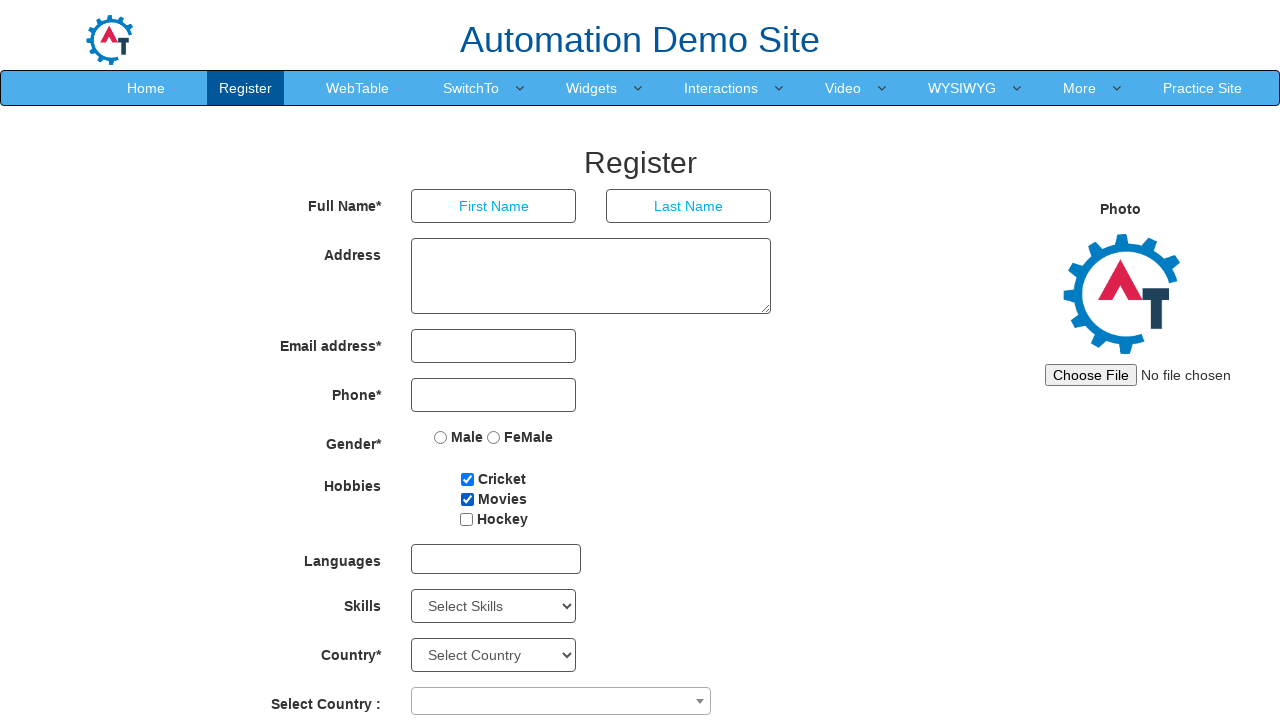

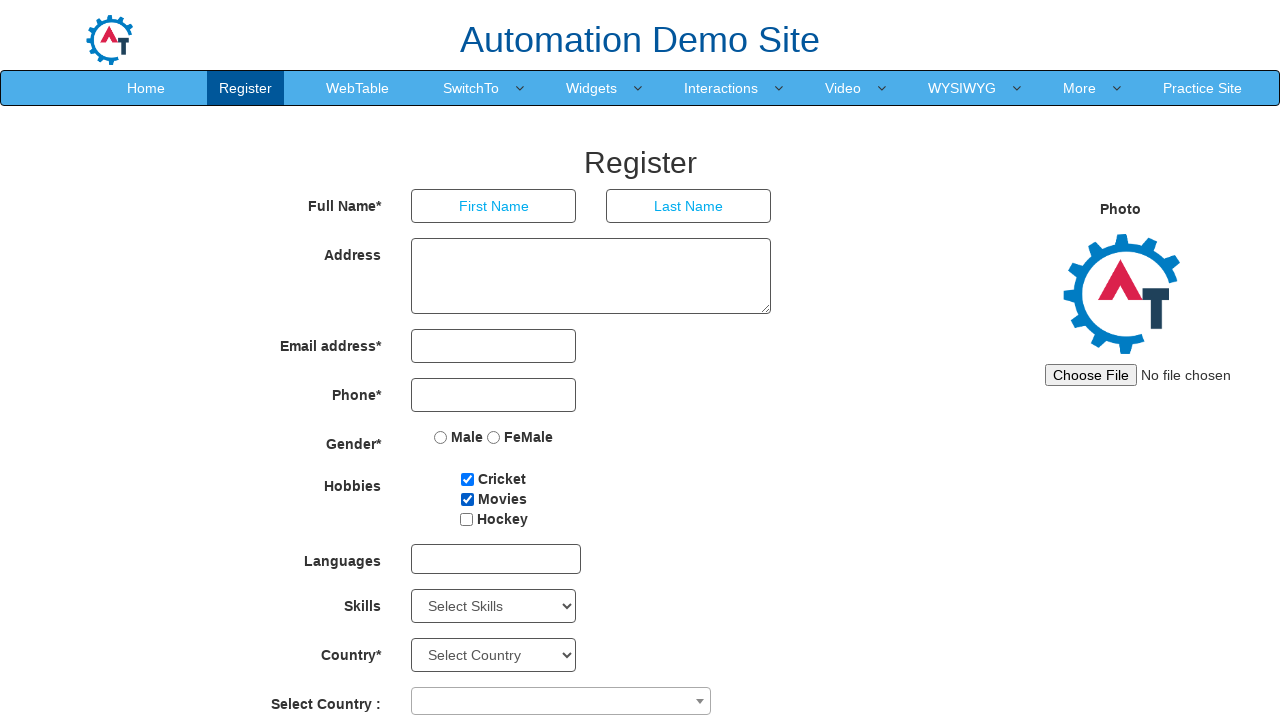